Tests file download functionality by clicking the Download button on a demo page and waiting for the download to complete.

Starting URL: https://demoqa.com/upload-download

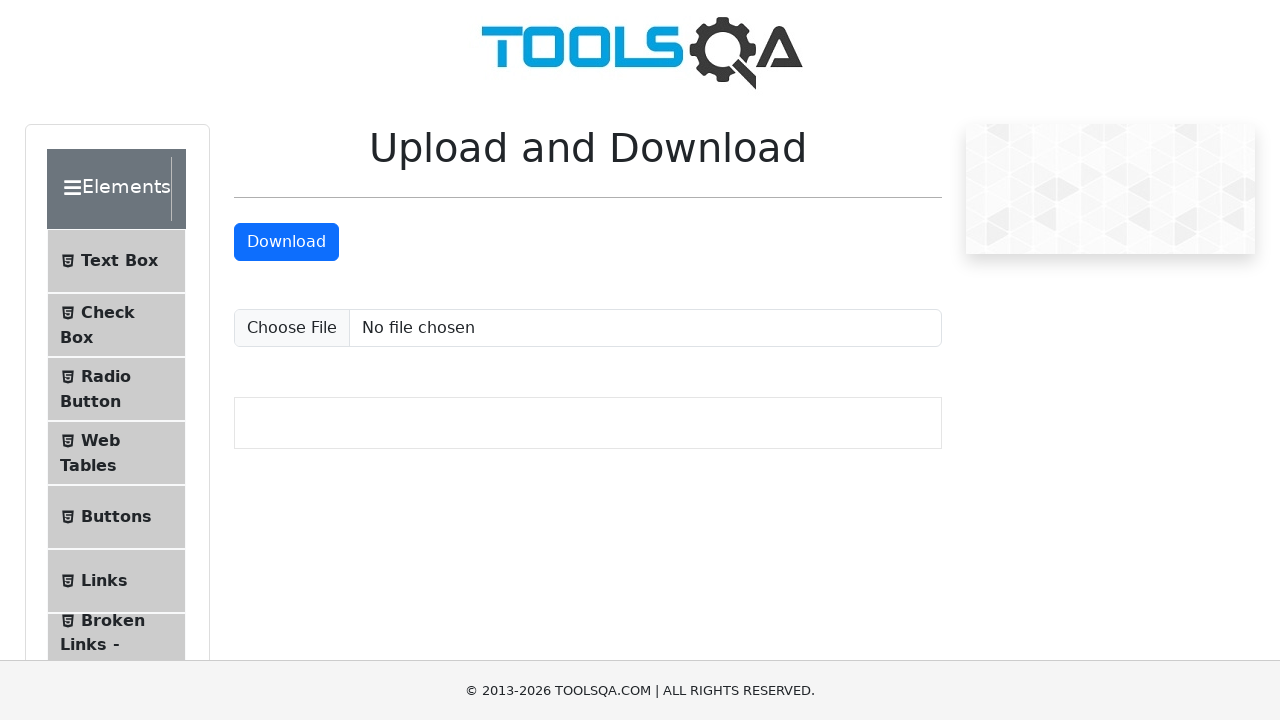

Clicked Download button and initiated file download at (286, 242) on internal:text="Download"i >> nth=-1
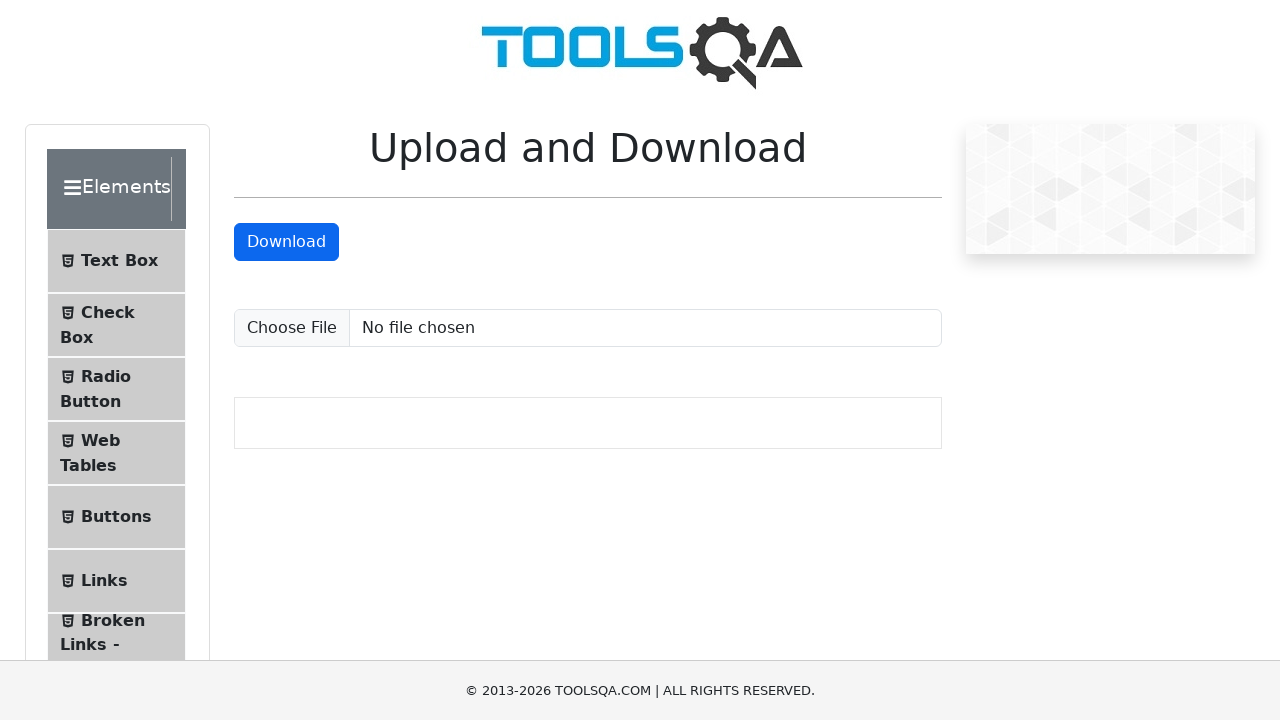

Download completed successfully
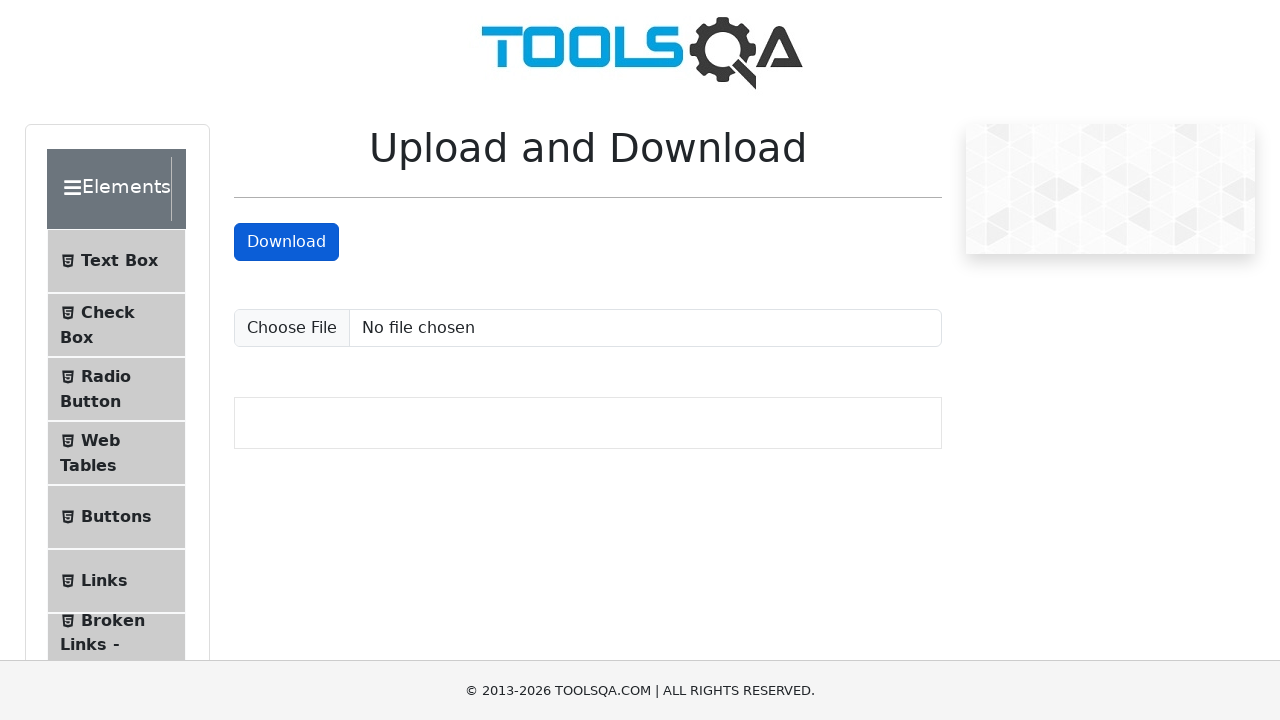

Retrieved download URL: data:image/jpeg;base64,/9j/4AAQSkZJRgABAQAAAQABAAD/2wCEAAkGBxISEBUSEhAVFRUVFQ8VFRUVEA8VEBUPFRUWFhUVFRUYHSggGBolHRUVITEhJSkrLi4uFx8zODMtNygtLisBCgoKDg0OFxAQGi0eHx8tLS0tLS0tKy0vKy0tLS0tLS0tLS0tLy0tLS0tLSstLS0tLS0tLS0tKy0rLS0rLS0rK//AABEIALcBEwMBIgACEQEDEQH/xAAbAAACAwEBAQAAAAAAAAAAAAACAwABBAUGB//EADcQAAICAQIDBQYEBgIDAAAAAAABAhEDBCESMUFRYXGBkQUTFCKhsULB0fAyUmJy4fEGojOCkv/EABoBAAMBAQEBAAAAAAAAAAAAAAABAgMEBQb/xAApEQACAgICAgEEAAcAAAAAAAAAAQIRAyESMQQTQRQiUWEyUoGh4fDx/9oADAMBAAIRAxEAPwD5nMUxkmKkdh5MQJC2HIFsRqgS6IEgGQtIlBIYmQoIECSFohaQxloKi0i6GIGg0ig0gEXFBxREg4oDRESCUQoxGRiAwVENQGQgHGIwsU4g8I+cQVEB2AomnToWoj8C3AjI9HRxR2KURuOPyhKBrejwPInTozS5mvSZDJlW4emdMhmM4XCzuQybC9RlpCFlMupz2ZxRx48LlKkIzTtmaQcpAUW2fRePgUIgNMhdFiOrieXkLkHJi2ZjQEgAmQDRFUWQsALRaKQQyWRlEZaACBwiCMxoYBLkVQxIFgAKDigUh0IgNIKMRsYlxgNjEBtgxiMjEtRGwgBLkVGI2MAoQHQgUYvJRmyRBUR+SJSgI0U9ClEfijuUoj8UQInk0bcS2GuOwOFDsipFTlR85lnc2c3JzJjdEZBWd0cfKCQx5BM5AtlMVnbg8eMCiFpF0B1FUQuiDA8gwJBSBZkWgCFlgUVRCyDERFkLARQSIkEhgUOxxAih8EAMlAMdJCpANFRRqxxE4VubcMAQN0XGI6MS4wGxiM5p5UgFEbGJSiacWKwRy5fJpAwgOjjNGLAaHg2LtI87J5Db7OTNblUMnHcnASzsXkUkgYodjiVDGa8OIXJIwy+Q2h+njsDq50hy2RztTltmHLlI48MHkmJBkyNlG1nv4oUiUQhAs3shCFjKIUWQAPGtglspEFELRVFgMjIQgCJRZC0hgXFBURIsLAKCNMEJxo040BMwMiFNDpi2gsqPQ3TR3OhigI0mM6OLHsP4OLPnq0BCA6OIdjxjlAiU6PMnltmeGI6Om04vHA6emiqM3kOTPldF4NMN1OKos14WjH7UzqqRPNtnBGUpTSOGsZfux6iFGA3kPQcwMWI0xjRNktzBqtd0RHJz6JhCeV1EPWajojA5AORDeMeKPb8fx1iQVlgl2VZ1pFosFFgUkWQhdDsZCBUQBniSEogiiEIWAEIQtIALSLSCoiAQUUWkWkHGIDRcYmnGtgIxNEYbCJkIkgFHc0SiBjjuDKukdHS4qjZstJIRllw44i8crYrs8OVzuTN8JjOMVGGxl1OWmZTV6Riocno62LcfHI0cnTamjbDUoyaaMMmJpm5ZpUL4G+Yh61CMvtHsElJmccUvhHQ4EuYnNrIx5HJzayT6ibNI4f5jrw+Hyf3s06jVuXgIKojN1SVI9TFjUFUUWiwUEkM6KLRaREgkhWUiJBJESCSCxlJBUWkEkFgVRAiBYHhSUXRKGWCFe1V279en78yUXQCKSGQiUkPhHYCXKgGiorcKQ3S47YEuVK2VwjcUBixbj8OEnkjKWekBDGaViNOn0jZq+D2J9iOWfmJaOVOAGKBtz4aMzQ+Vmq8jlEZrcv8ACuxF6LeRkyMbpM3C7F0jKUKx0ju5aUTkZd5Nh59daMvvTLGpds58OKUVbNWMemc74gv4hltMp4mzdKYiUxDyMpMpIqOMcmFYuIaHZ0QUUGmWikEhWbplpBFJlphZathJBJA8RfEBaiw0gkLsKxmigGSwLLGUsYdkBIBXrPArNLqi/ia5odwPrt40yp8S5tPvpcidiuL+Co54vr9GNhNPk0ZGr7K7UKlia7/UOTH64v5OrFDcjpUcvTZJLk77ndUbIZ0/4tn9B8rMZ4mmMSO/7L0D4HKjgYtTBNOT2vsZ7LF7TwR064cuNt9OON+a5nJ5ed44pRW2ed5zyRSUU9mWGh25GrDoTND2jKTpVR0NNxS6nFPNOKubo83K8kV92jfpdIqG5tOuFgYduo3UZVwczkflpS7PNk5cjiajEc/Pgo16rVJS5g59TFwu9z0ceWSo9PHzVHEzcxaZeSW4MWehZ6i6GMoFstByFQSRcUUi0xchMckQX70rjDYljkxyYUWIUi1IdHRDxvyaVIvjEKQSY6OmOJIdxBWKQaGbKCDTDQEUGkBaiEgkSKDSAqikgki0gkgsYNEGcJAsD5jHLKPKT9bNuLWqT4WvN+Bg25vfusG+wzTaKljjI68IQa4o+v8AslNPmvOjmafM4uuKr/pbVjMuXfmny/DRXIweF32dLwe/cVkhfQxaXNFN3t2XyNbyc7jyre+3tQ0zOUGmJenlzpMuOntcqH45cVtNoON1uOgeSS0ZtNlnjl8k2ufXp4dTr4v+RamFbxfb8n3pmBpPa9/AJx23ZjkwY8mpJMzyLHk/jin/AEOrD/lE3/Eq6fLuvqXl9up7e89VI4qxfvYqcY9TJeFhXUUjD6TBeo0dKetj/OvUKOW1zOPwLoXGLXJtG3q1ov6ePwzqyZcZI5scs+2/Gi3qnyr7oKY147Z0XkQPvTGtSu/0DjkT5MpIa8dLs0e8JxibLsqiljih3EWpCrCTGXSHJhxYlMZFgWh0WMiKixkQLQ2IyIER0UBSLihkUVFDYxFZSRIoNIuMTH7Q9q4sO0ncqvhirlX2XmIo20EkcDJ/yfHwS4YS4/wxlXC33tM5cvbuqkucYf2xS+rtgJtI9okWfOcmtyt377J5SnRBBZnWjfWUV5ip40qSfFz5WNx6xp/NFPv5P1NMdZHomr57Lb0FoTc18WYlKSTVOtr2+l9gvhZ0ZZcblvkW3bDYqWDE3fvKvomvzHQeyu1/Y5/A+g7HlcWmpX3fNVdm5oySUflgrp3+FpmZaWb/AAvz2FRSkn2aMmqVpwTXan9u804tVF3vXjRydwoSaaafmCk0TLDFo6OTOqbi3J9nTxFvUN7ySj57vyGvG5Q2a/uT4PWxOP5NsifdsqGzOKjX+2DHVb9nY/1NCnJrmn03rb9THqYw5r0TtfbYkI/K386rdPoTv4Zrxg1tG3S6hJ/Or8uoPxDt3SvlsmjM89reO7rq7ffyG4oca23++xLb7ZahH4QvPqJN9ldnIbhy7q+XPfqAo7NfvuJPHw/ddyfMV2VxSDlJN/Ld/Y0QafTyox7PrVdepfH2t7L1Gm0ROCa0b/evs+pfxC7PsYZt9H0fgKeSXNmnI5/SzpfFLlT9BmPOnyfl19DkSm3+q6mnHcluvMdiljpHUUxkchzcLklu/wDQWOc09pX3OKf1Kshd0dWEzRj8Dkx101zUPR/qFk9sSj+GPo3+YWWvwegxYGzRLTqMeKU4xS5t7JeZ5Re28zW0kv8A1Vox5dRPJvOTfY2/suhLNeSR28/t/esUL/qlaXkv1MWq9qZ5qnPgX9Hyv1u/qYFJ1tt39RUabrilfmwM+TZ0oe18qVe/fm4t+r3Odr87cuLaUpbt3bsdHSf1L0FZMUk6UfNVQMUZK+zMnPpz+ozilycb8ldG/HCuy/Ci6XmNRE8y/BmgoVyfoyGr3ZY+Jn7EcacXF01v6kxpt0lbZo+GVW5pvevm28e8bouCNy4raW+zpIzSOt5KjrZePQKvmu+6inoYxdyace9tP/Ix+0Yd/ojFqtRxO0q89qLfEyh7W96RpnqIqFY6T70uKu4we8vqRvtK27PqQ3Z0Qgol2iOLXNNWSNGqOeUlwLfp05dwUDbXRlxz6HRwaramlLss58sai2pc+1OwEw6FOCmdbVYMbjxRlGPltfpZjwKDdSk0u23TEtOioz7Btkxg1GrHZ5q+HiuP9K2/2VptQ4NOD59vaKkr3WwCRL2aRVHRefiXFKLtXyTppcwoS8Gn380ZdJkp05fK+e2z8TZm00Gri/Bq3y8BevWiZZuMqaE58e9xT36GeSY/SzVtOW+/NSG8SupOD59Oo1EHlp1RiizTjxykulLbpfgaJZIpXUfN1+RbzPZqFrtUkVxMZZW+kDpMa/lrx6mrhS/ewmWWXSHq0KcHJVNJ+DpFGV27ZolFAvGJx5ccNr4e5uw/iofzfR0NNEuMr0i3hb6/T8yvhE/9lx1EP516hcafKcf35hSFc1+ie4SWyRlzaSbd8QWfPTriT/tX3e4jJOXbL1f5pCbRrjjNbs0RxS6hQi+yvQx/EtbNu14Fy1ClzlJeFV9BWivXJm9MOMzLixTq4y4k+kkOx5t6lFx7/wAPqWmYSj+NjVIkvAPhK4SjO0BZA+Aggsye5hCO6W3VpW2c2eROXyxpdgep1Ll4dnYIRk3Z6OKDW5PYyMaAlzDjO1RTQi1+wZA2WuYaSfYIoWFxEcStt78gAkYt8hscTr98hcMjXIKOZ9QE7CjLaily3KyVzVotZlW6AVF8NFyihan38wgCiJGz2fKO8Xs+jTavu7DJZO8aJlHkqOpOD6OflGKfqZ1iy3081G/Mfo9VxJLql6mkukzjc5QdNGfFpefE7vp08Nx0FGOy27ugUlsYMkMi/Gq7duXePoSufbNaTbdu13Kmv1F5IpS/8lPsdPfwMkc87pTt9nTyYz4O3du+9OxXZfDi9sblTVLiTvq4/ejPknXVPw2Q5YsnSQvJhydil5R+gmVGvyiY5x2bf/a16MbGre8afck/VGKHOq8rr7h6i10i+9WvIVluG6Hww47q732+bc0xtcvmXe1Zy45K5wj9f2g56p38jY00KWKT/wAm3LOMueO//ltCp6bHfKUb8KNGJNreUW/7Rc8nNOVd9tL6oZlFtaRqxSiklxRfml9Bvgr9DEpQa3kn5K/p+hMS/kUq7nHh+5XIyeM1vJ/TL0v7FQyJ9GvFNEWSXVet/lYy33eo0ZtV/wBFScr2jfmQZb7PsQAv9HmuZRRDE9goNPYhBAVKikQgwCUXe/3Df8SaVLvdkIIQtLmFCiiDGNUu7oA4r92QgElSxdbLtpbkIJjRXEWns1+0yEAdBaXJwyT/AHXU7yiQhpA4vLXTL4RE1JbKEa8ef0IQpnLGVMyT0bVt1XOq28LW4yGqpbwddfmTLIQ9PR0xfsX3FRzRlb95Lfu/wUsi4qTTffFqyECzTglY3PwWlJfcHEsfJLv6/voQgzNR+3sd7u18rvrvfLxF5Fwq+Bd/L8yEKoxUnyoPHNtcWy7qELJFv5oxve+f2LISzWKVsv4Xs4fJNP1Bek4VtOS89iyA0R7JXRax5NuHLfiv8BvPOC+aKfen+RCDrVhF8pcWiL2lHsf0IQhHNnV9LjP/2Q==
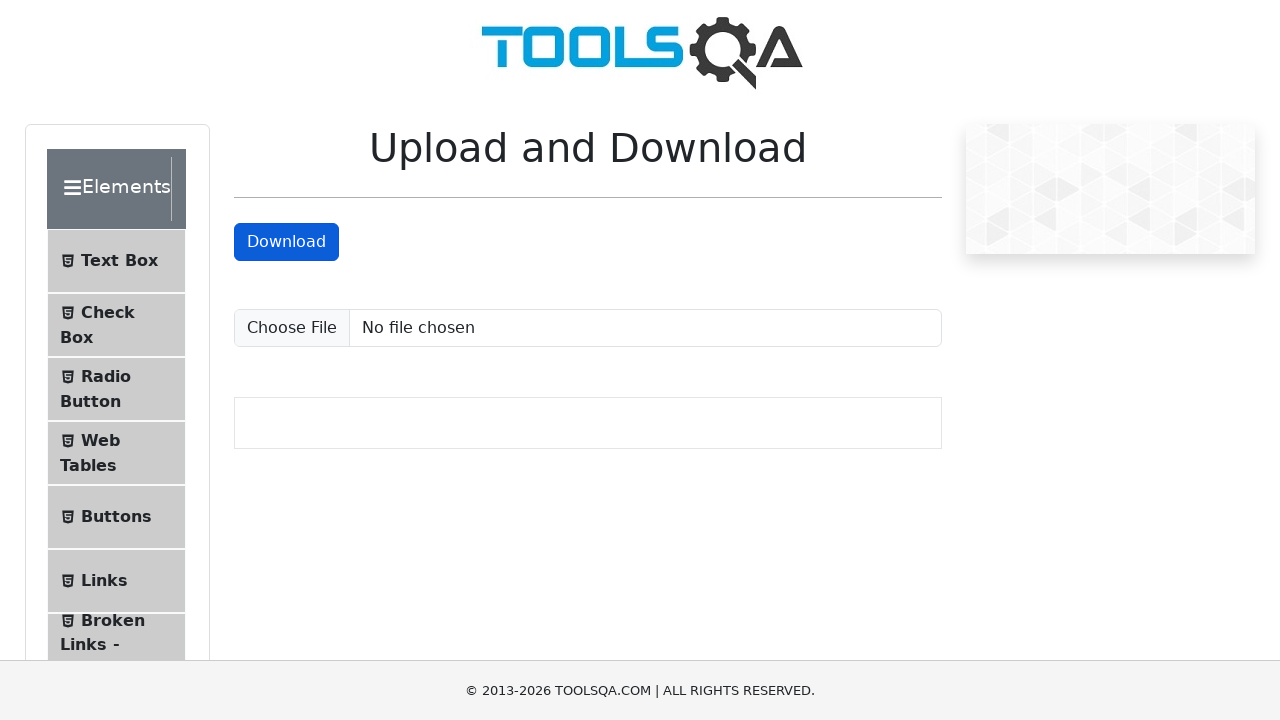

Verified page title: demosite
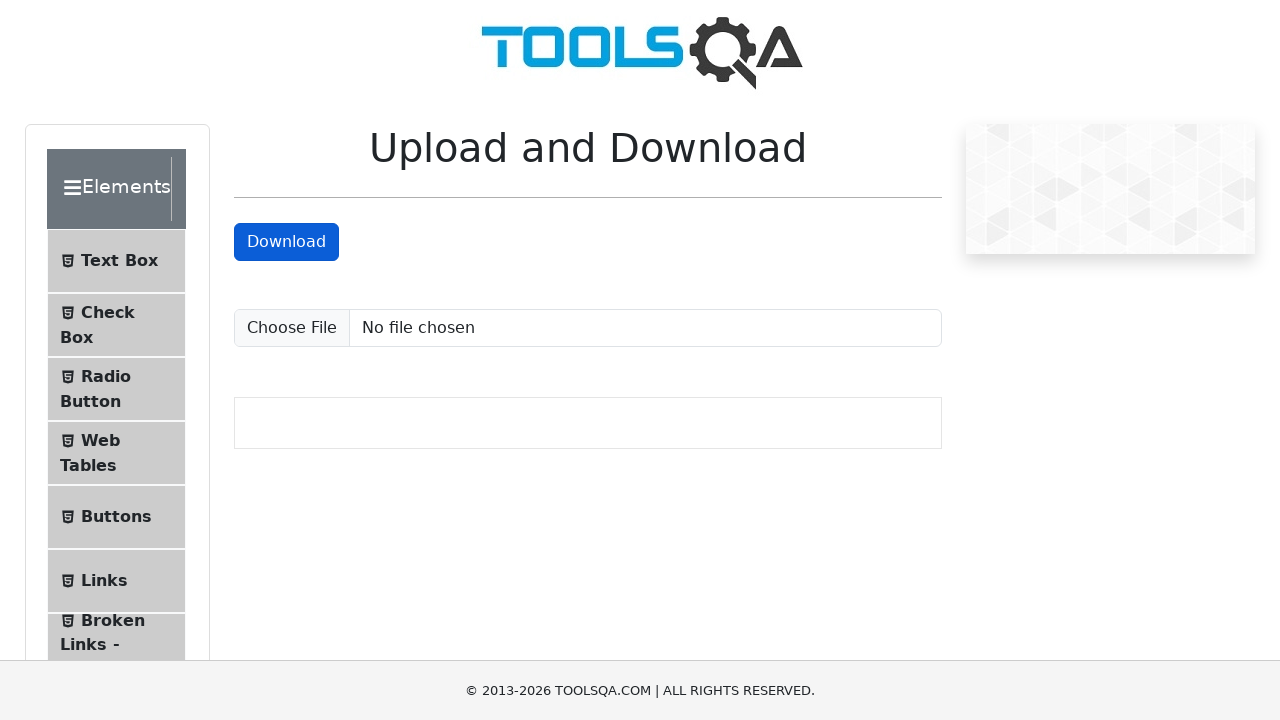

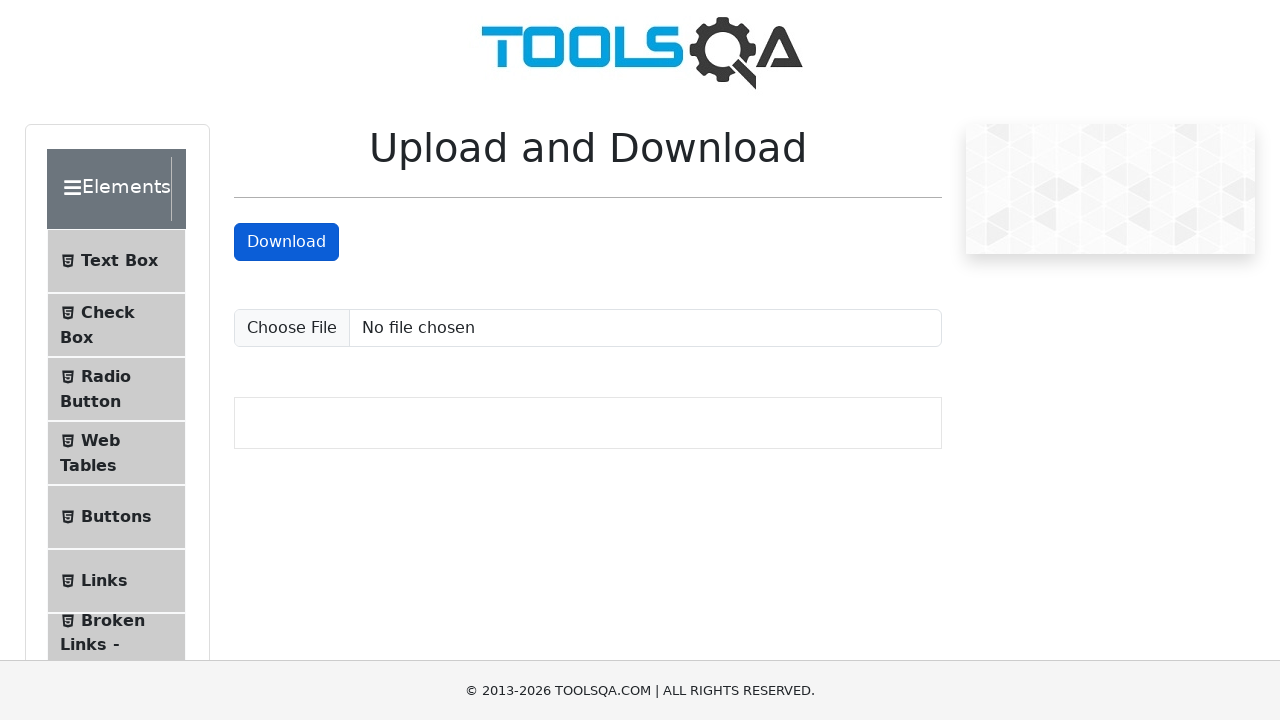